Opens the Volaris airline website (US English version) and waits for the page to load

Starting URL: https://www.volaris.com/?culture=en-US&Flag=us

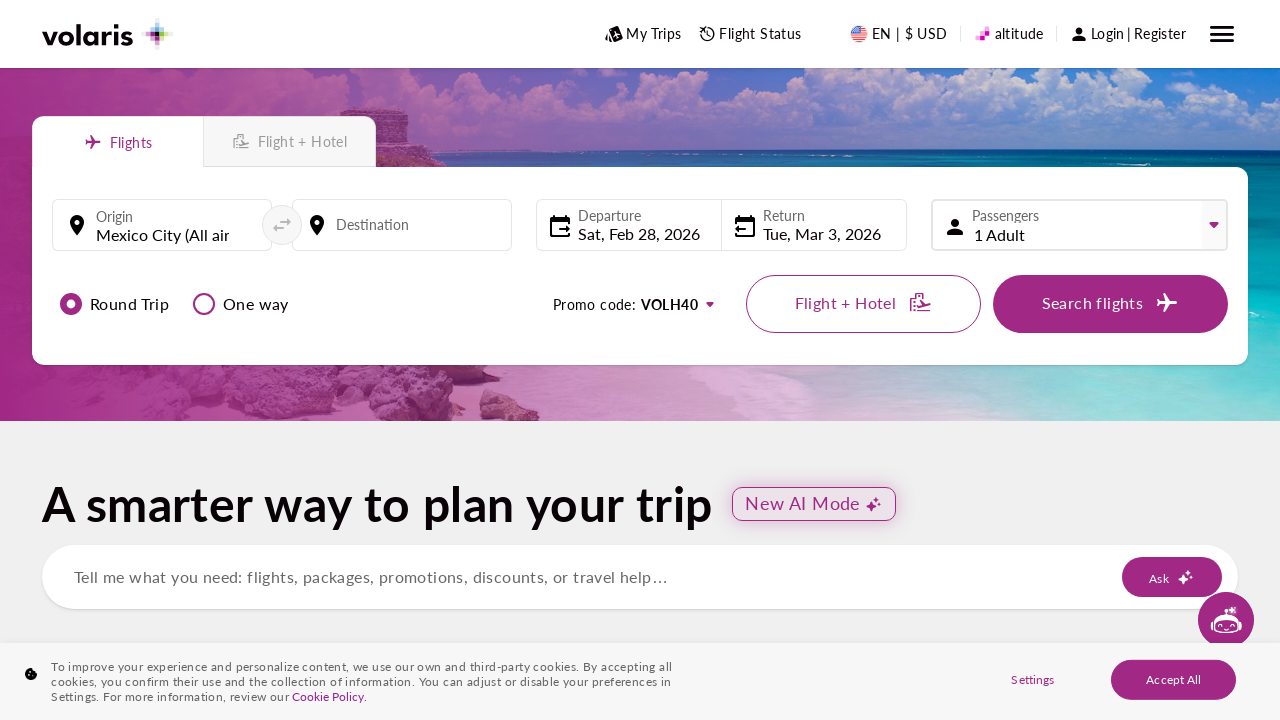

Volaris airline website (US English version) page loaded - DOM content ready
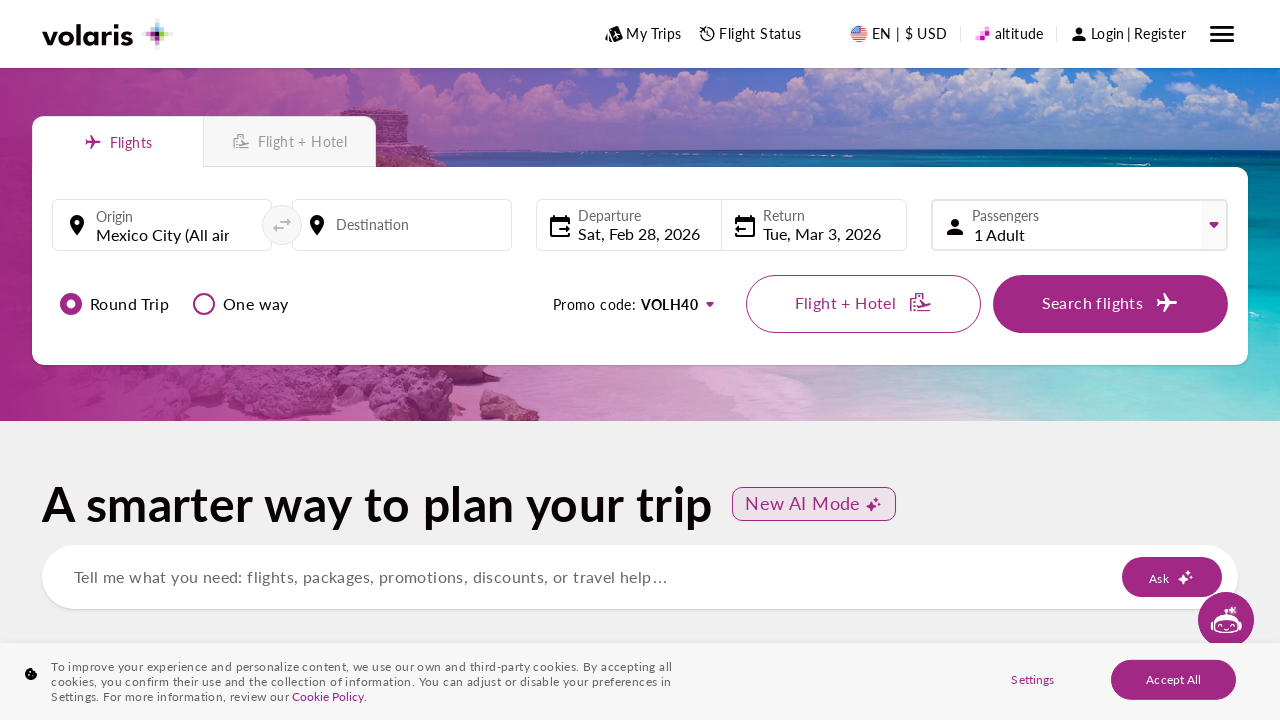

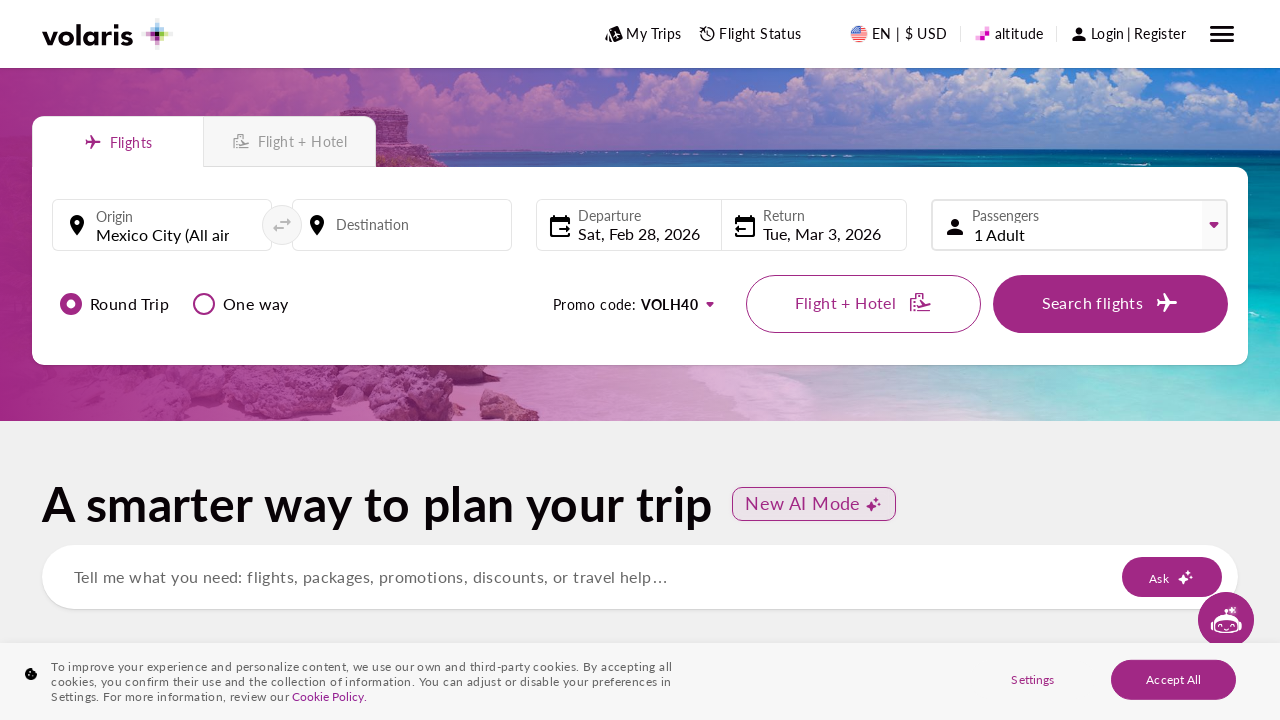